Tests editing a todo item by double-clicking, changing text, and pressing Enter

Starting URL: https://demo.playwright.dev/todomvc

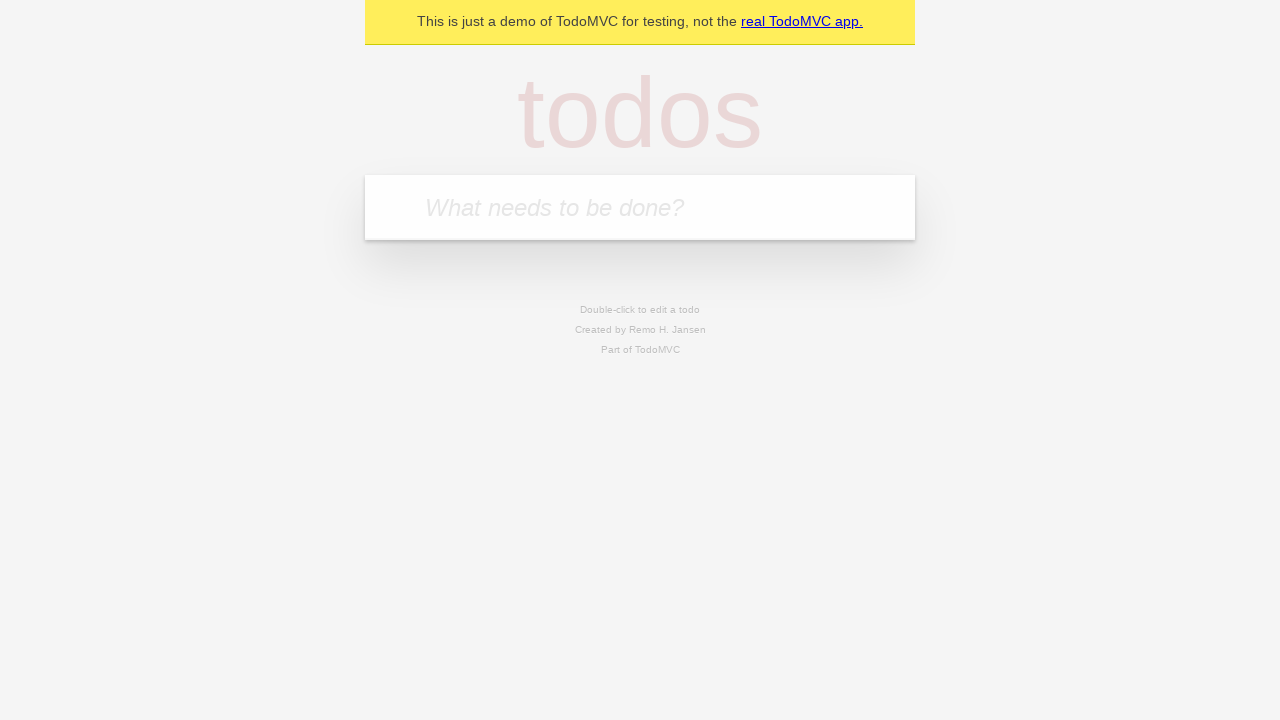

Filled new todo input with 'buy some cheese' on internal:attr=[placeholder="What needs to be done?"i]
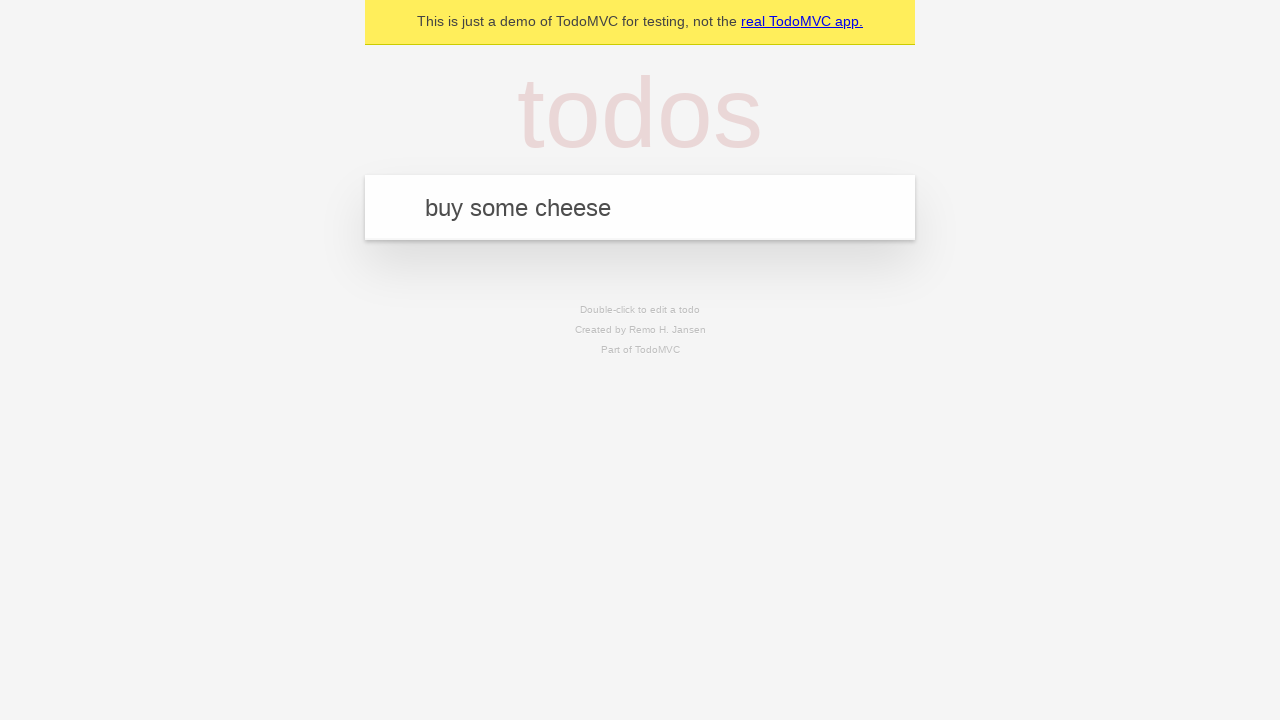

Pressed Enter to create todo 'buy some cheese' on internal:attr=[placeholder="What needs to be done?"i]
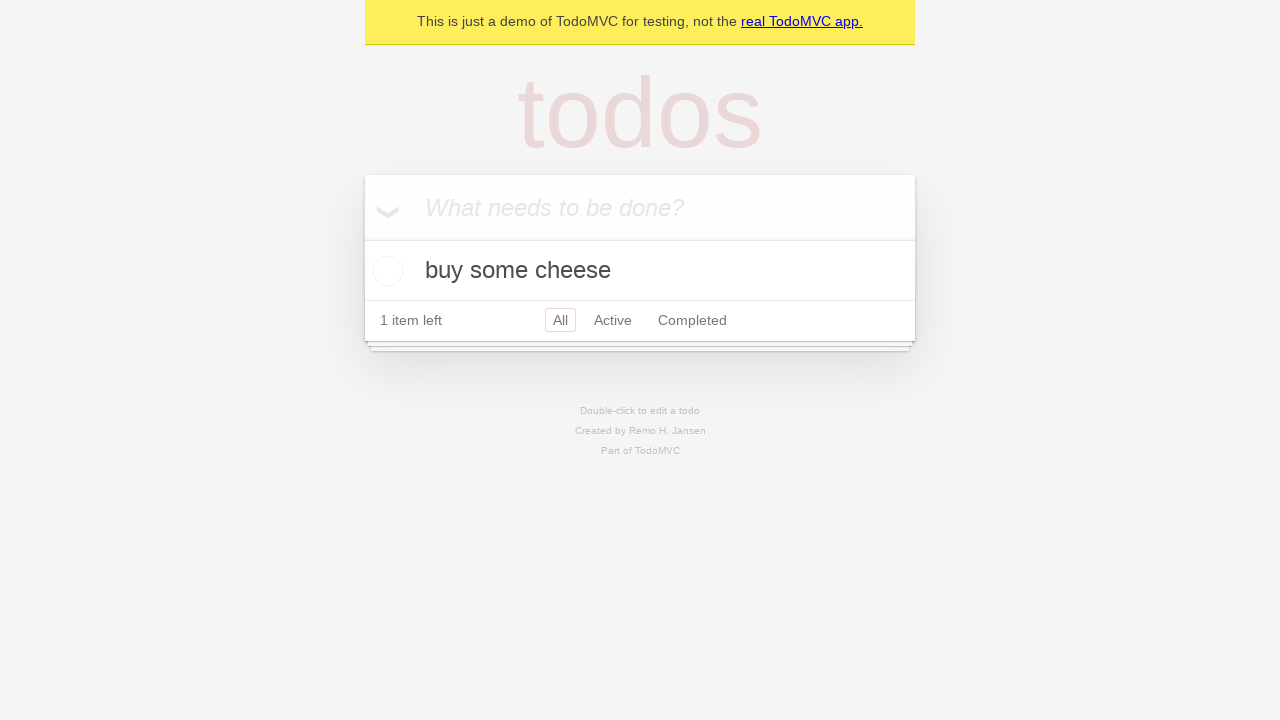

Filled new todo input with 'feed the cat' on internal:attr=[placeholder="What needs to be done?"i]
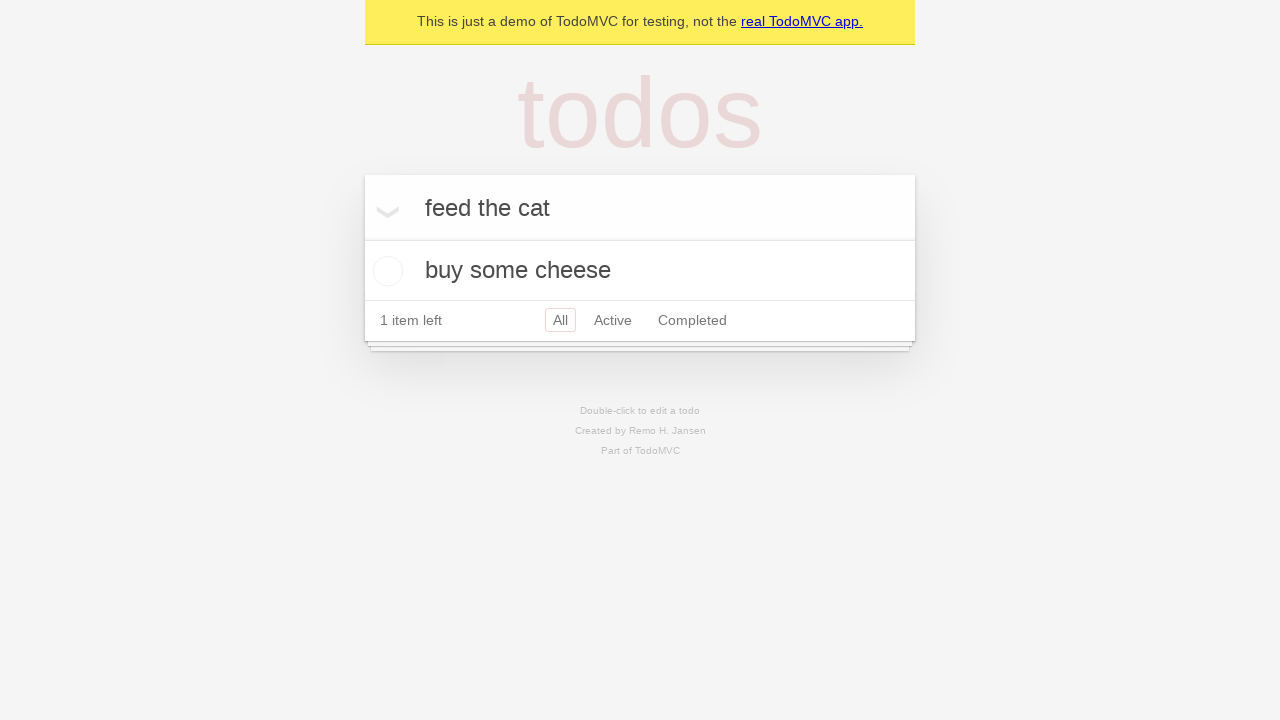

Pressed Enter to create todo 'feed the cat' on internal:attr=[placeholder="What needs to be done?"i]
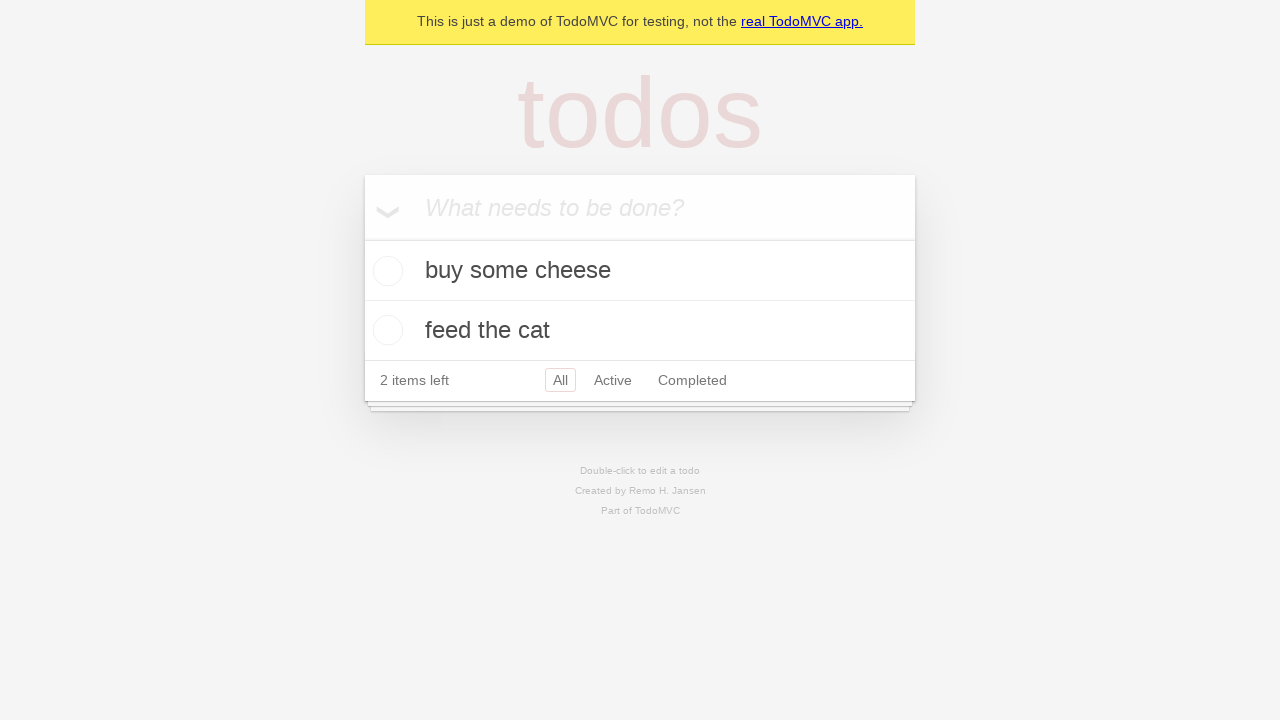

Filled new todo input with 'book a doctors appointment' on internal:attr=[placeholder="What needs to be done?"i]
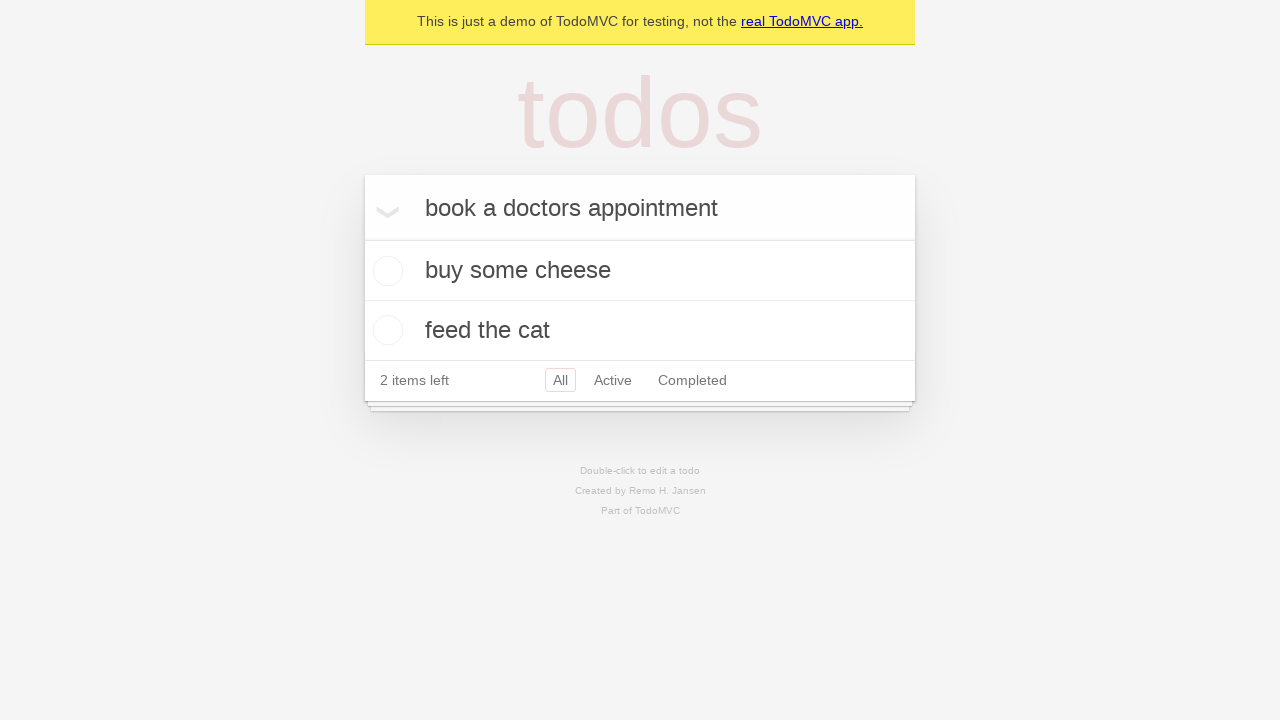

Pressed Enter to create todo 'book a doctors appointment' on internal:attr=[placeholder="What needs to be done?"i]
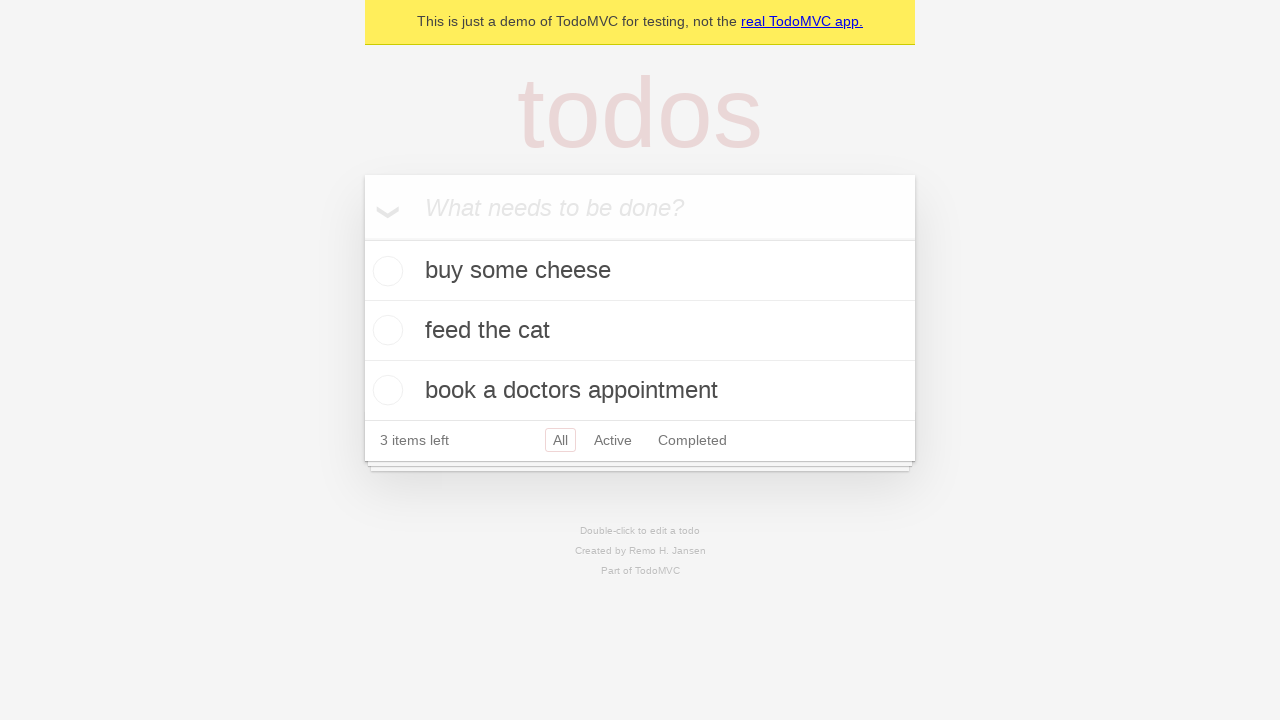

Waited for all 3 todos to be created
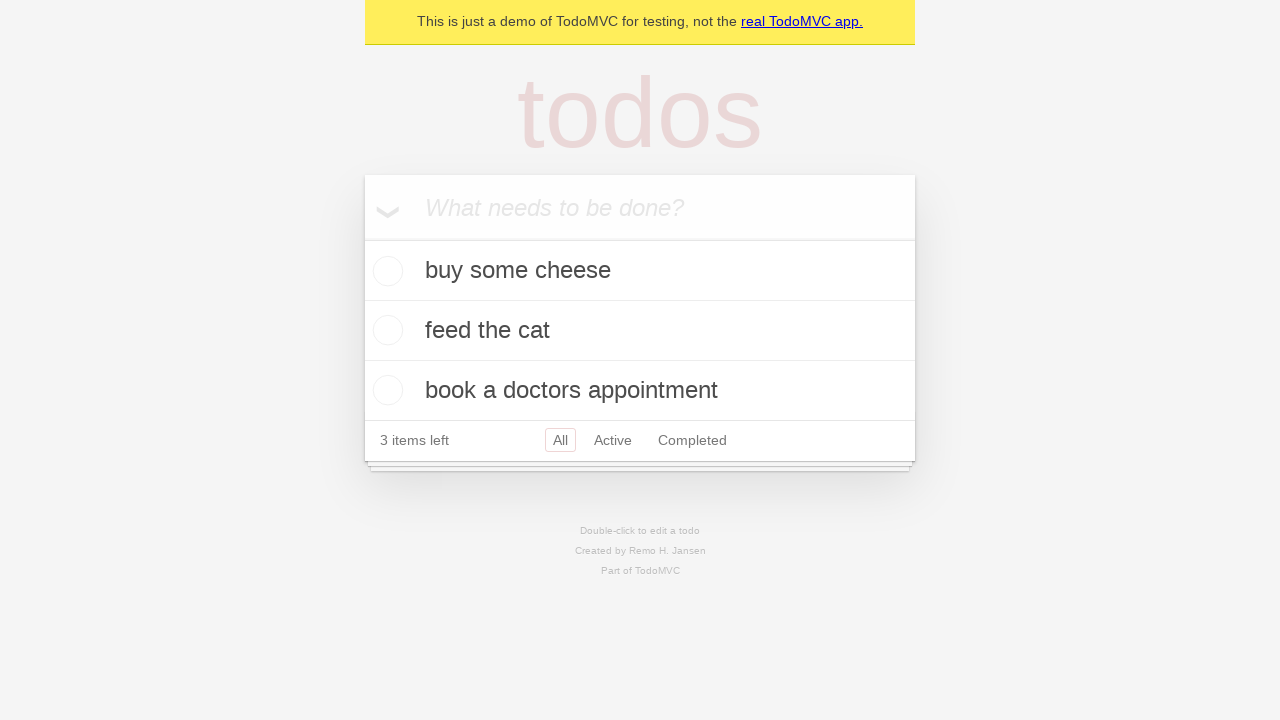

Double-clicked second todo item to enter edit mode at (640, 331) on internal:testid=[data-testid="todo-item"s] >> nth=1
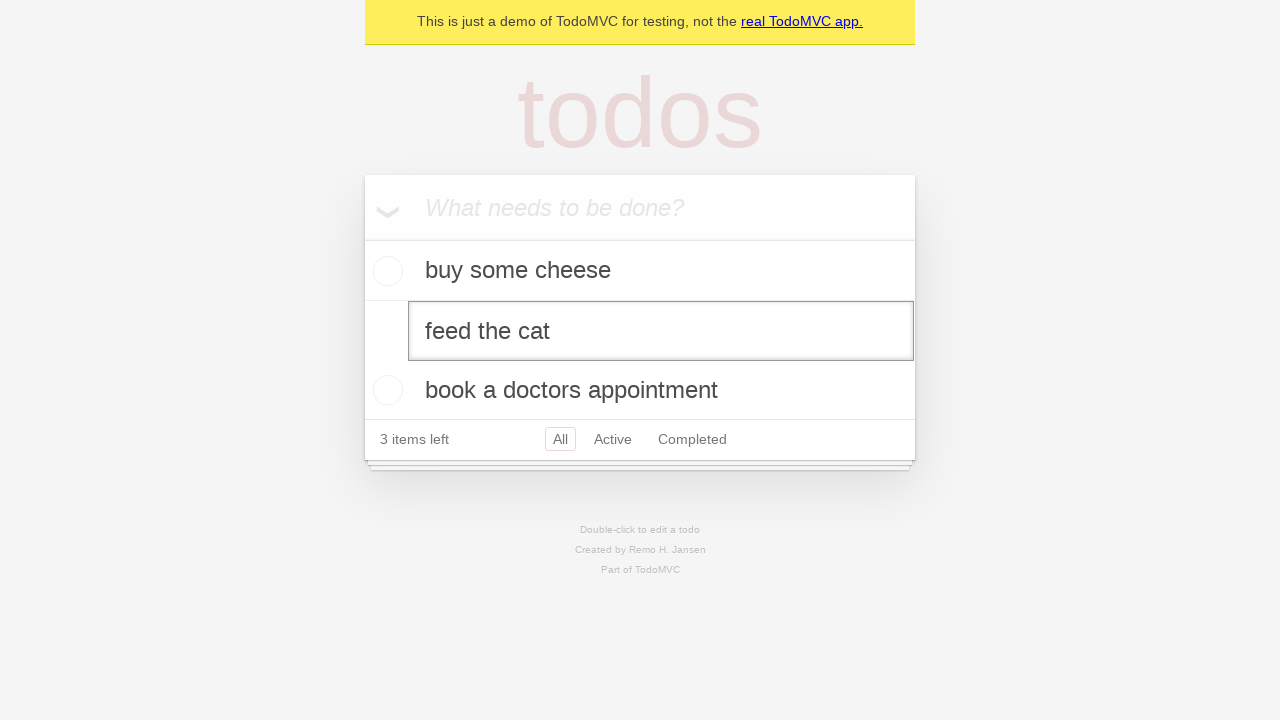

Changed todo text to 'buy some sausages' on internal:testid=[data-testid="todo-item"s] >> nth=1 >> internal:role=textbox[nam
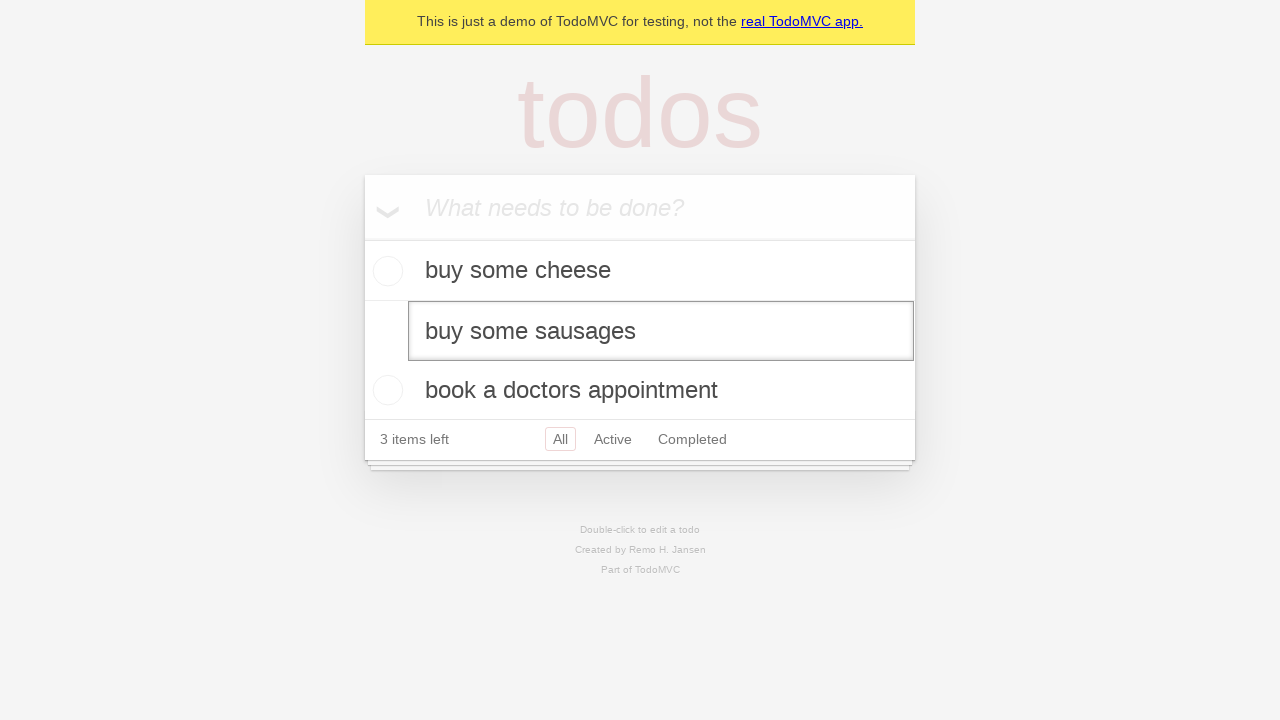

Pressed Enter to save edited todo on internal:testid=[data-testid="todo-item"s] >> nth=1 >> internal:role=textbox[nam
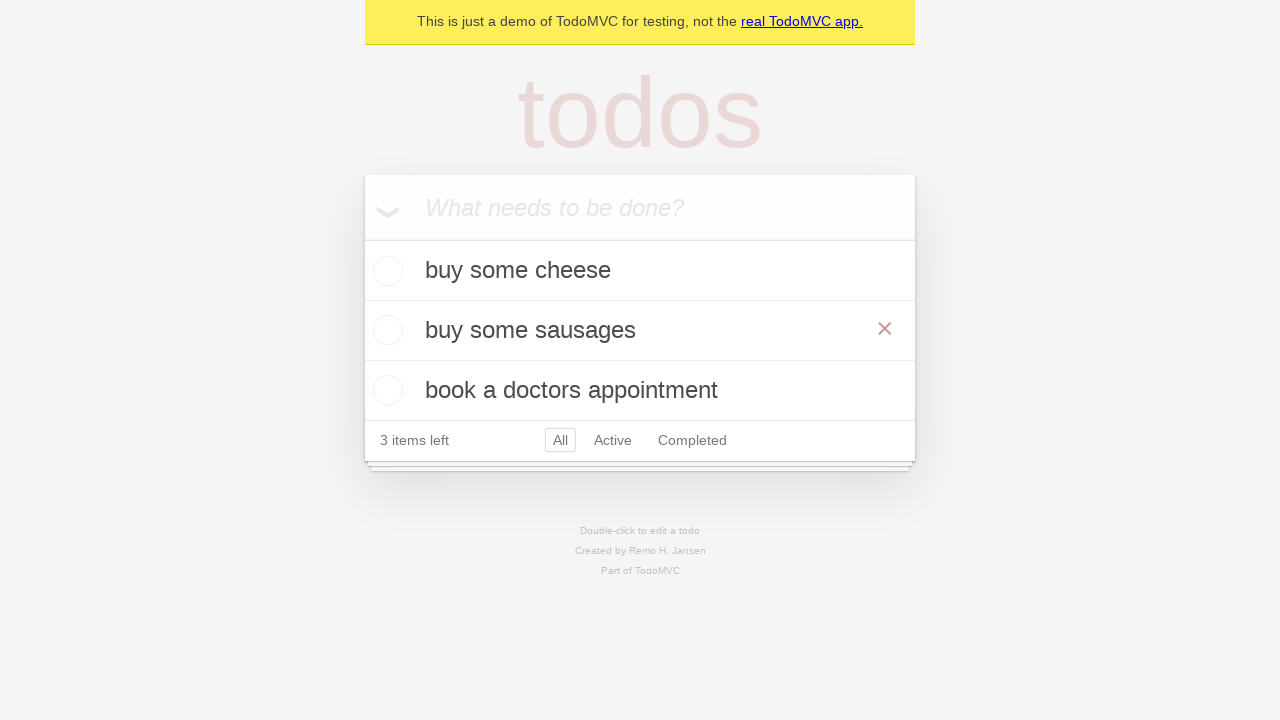

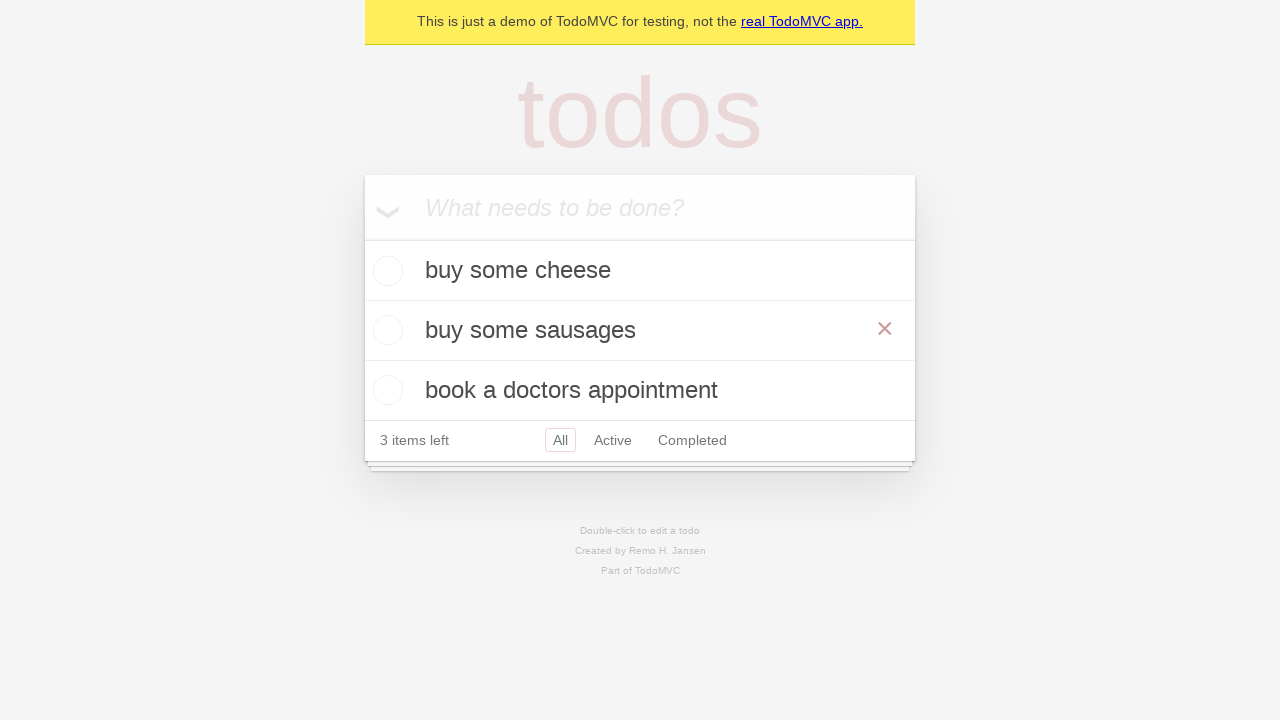